Tests multiple form fields including text input, password, textarea, and dropdown selection, and navigates to index page.

Starting URL: https://www.selenium.dev/selenium/web/web-form.html

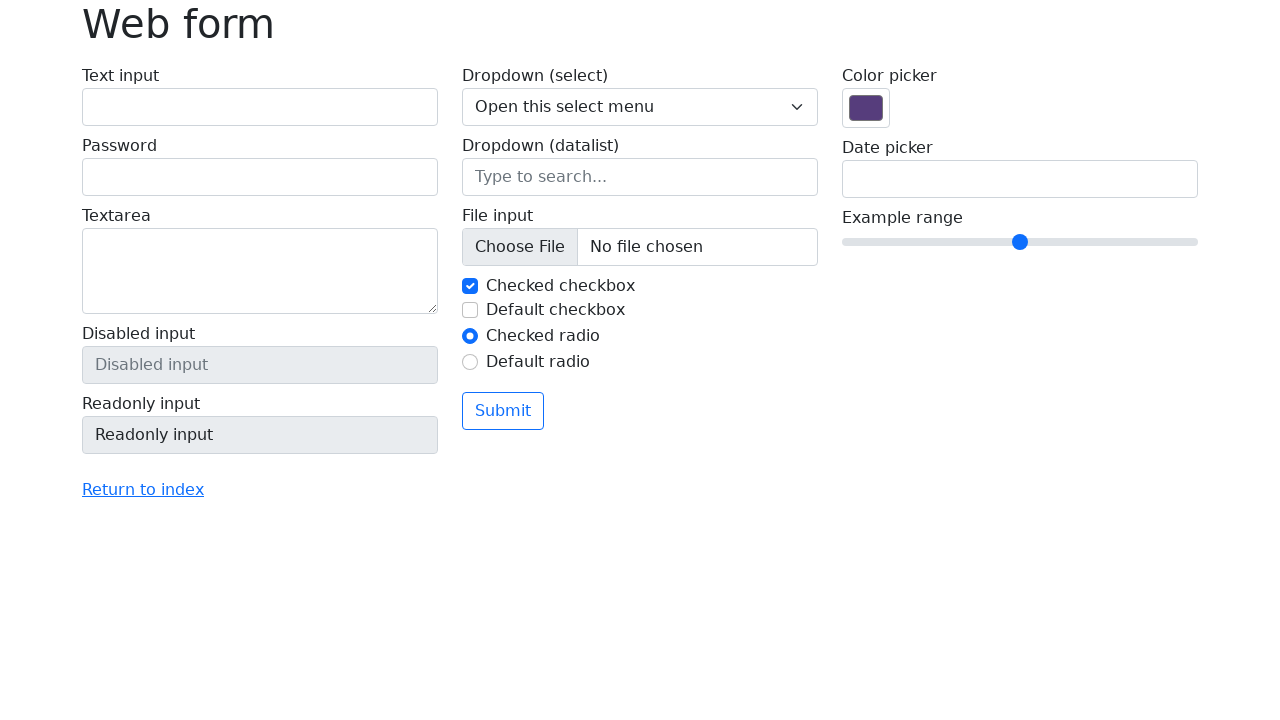

Filled text input field with 'test' on #my-text-id
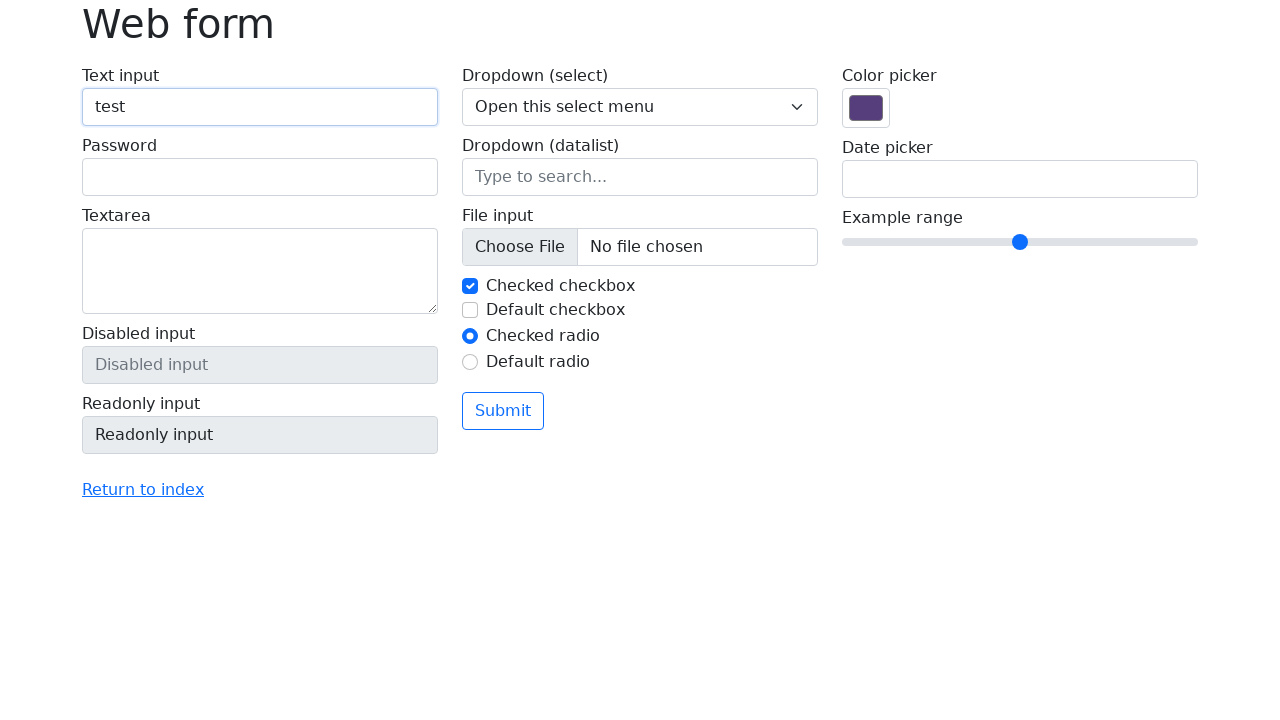

Filled password input field with '12345678' on input[name='my-password']
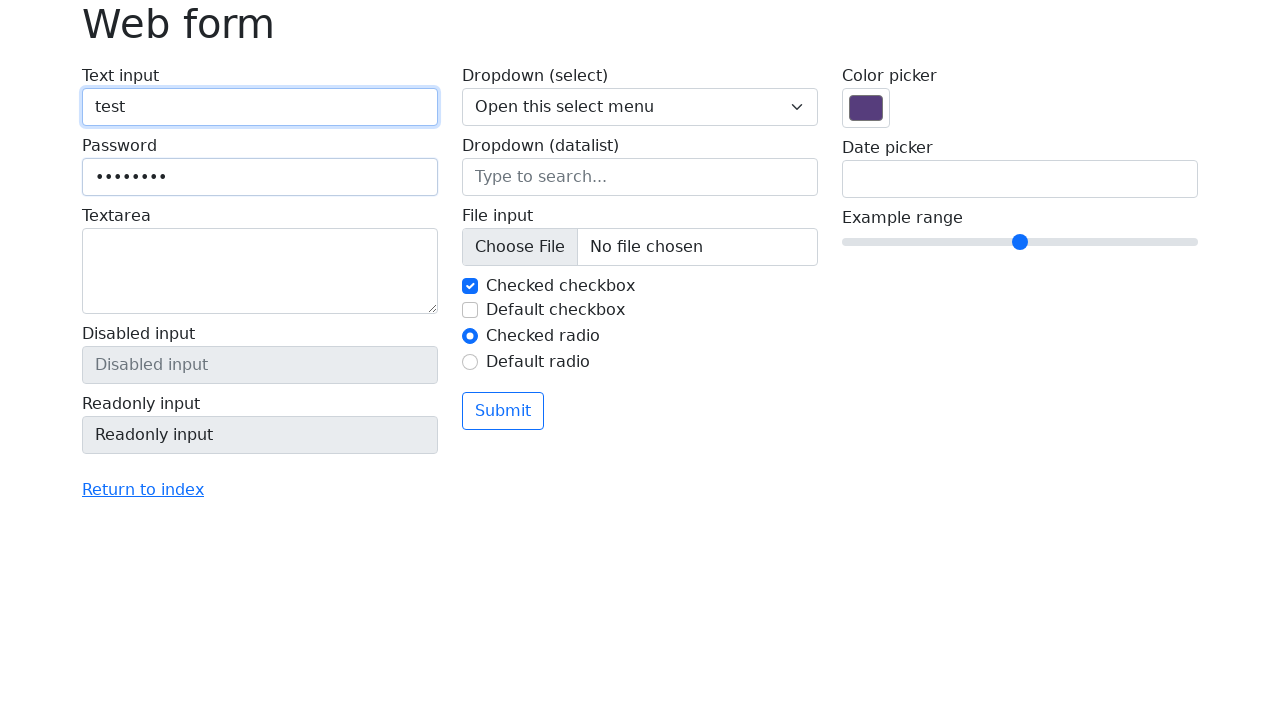

Filled textarea with 'This is a test text for text area' on textarea[name='my-textarea']
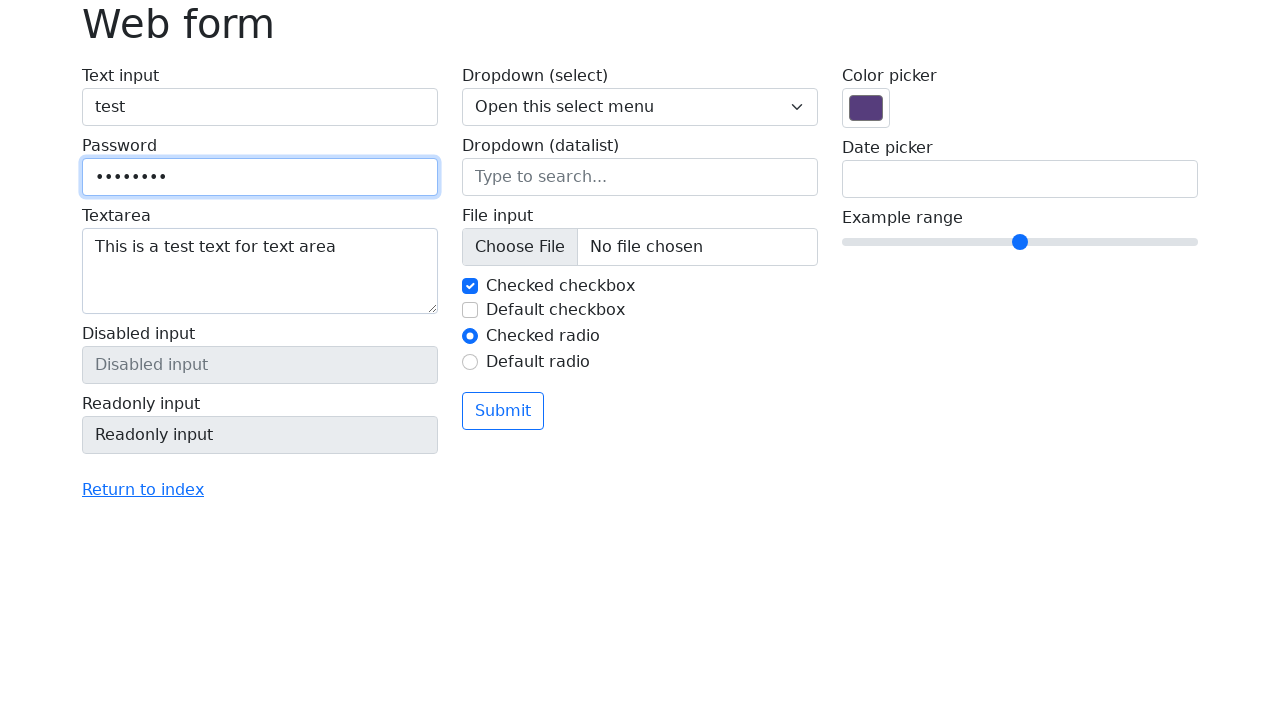

Clicked 'Return to index' link at (143, 490) on a:has-text('Return to index')
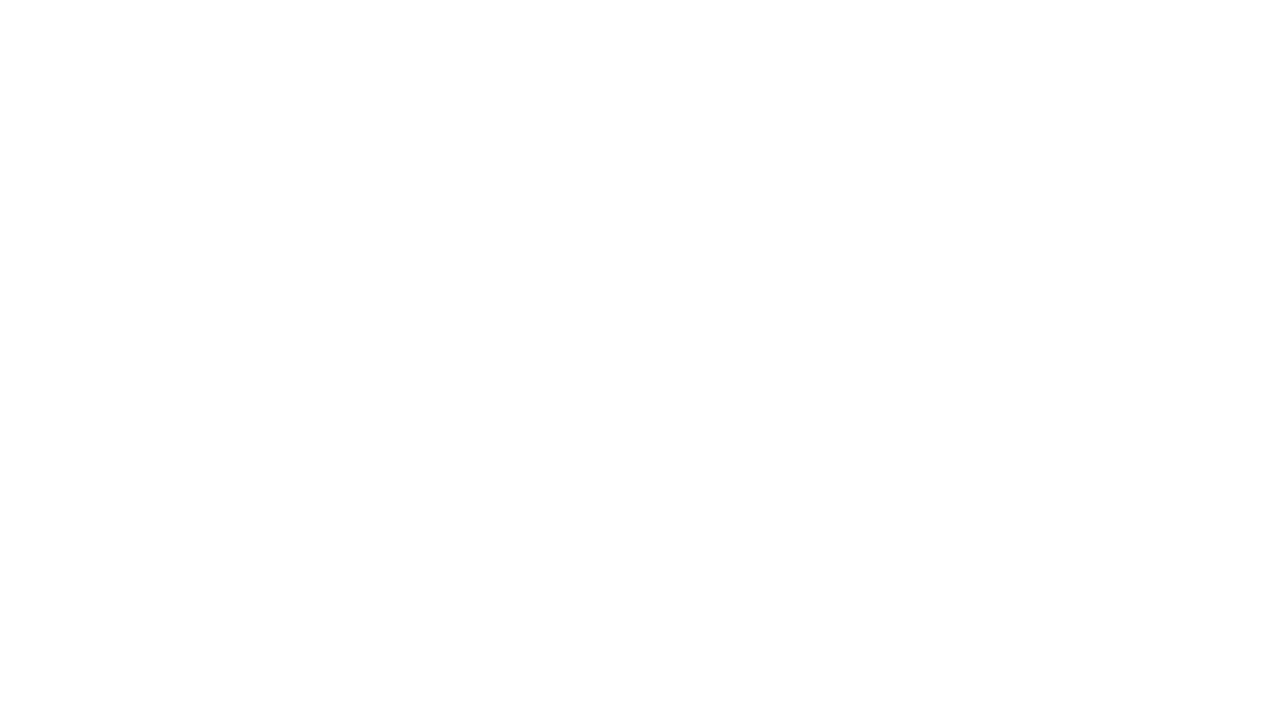

Navigated to index page successfully
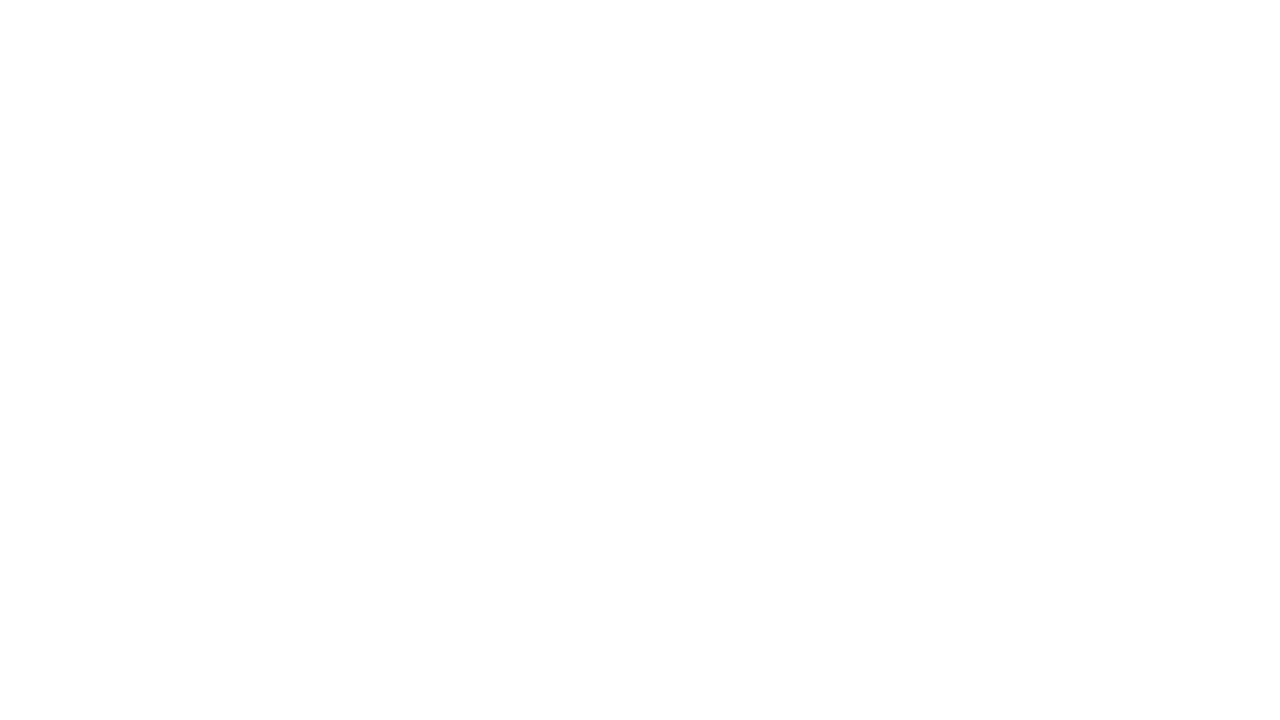

Navigated back to web form page
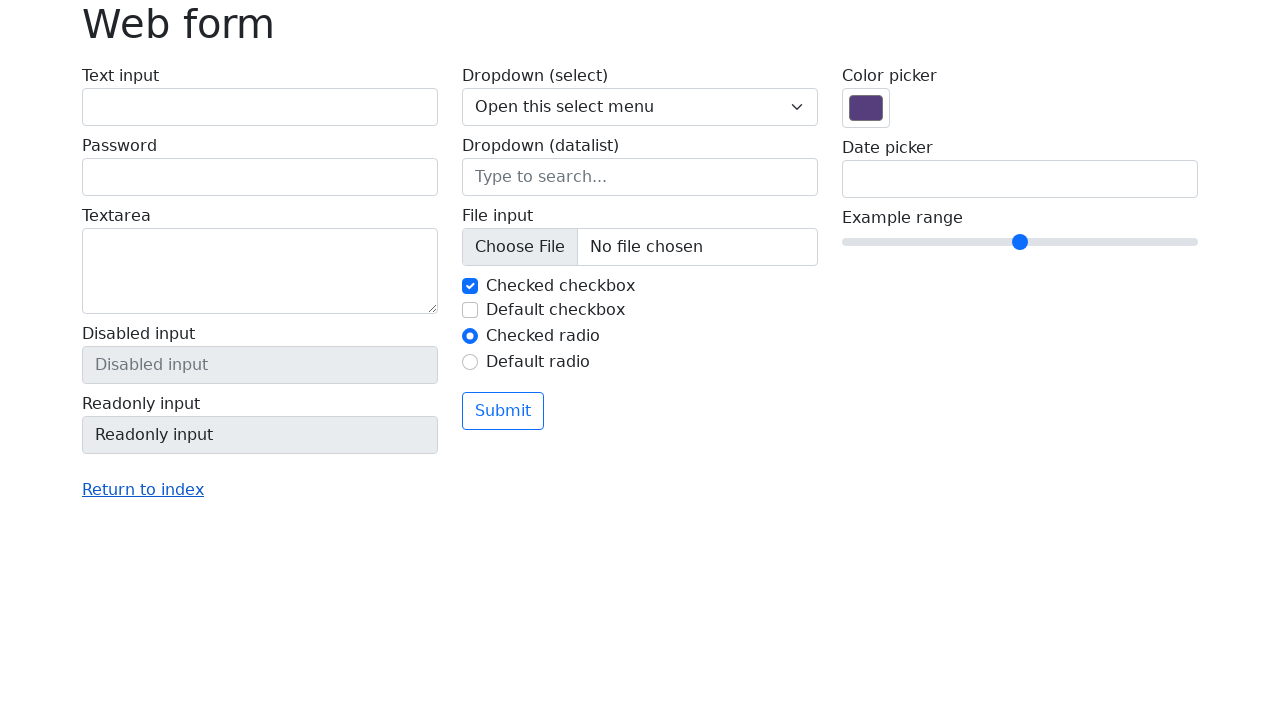

Selected dropdown option '1' on select[name='my-select']
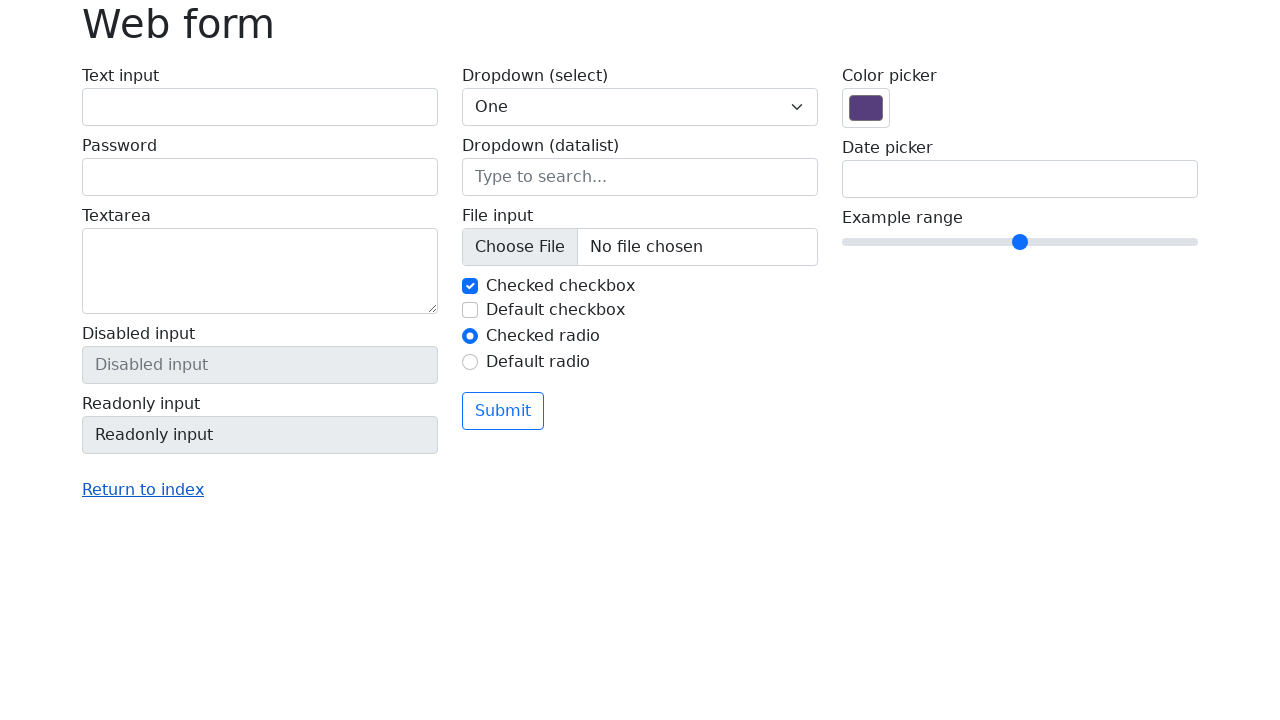

Selected dropdown option '2' on select[name='my-select']
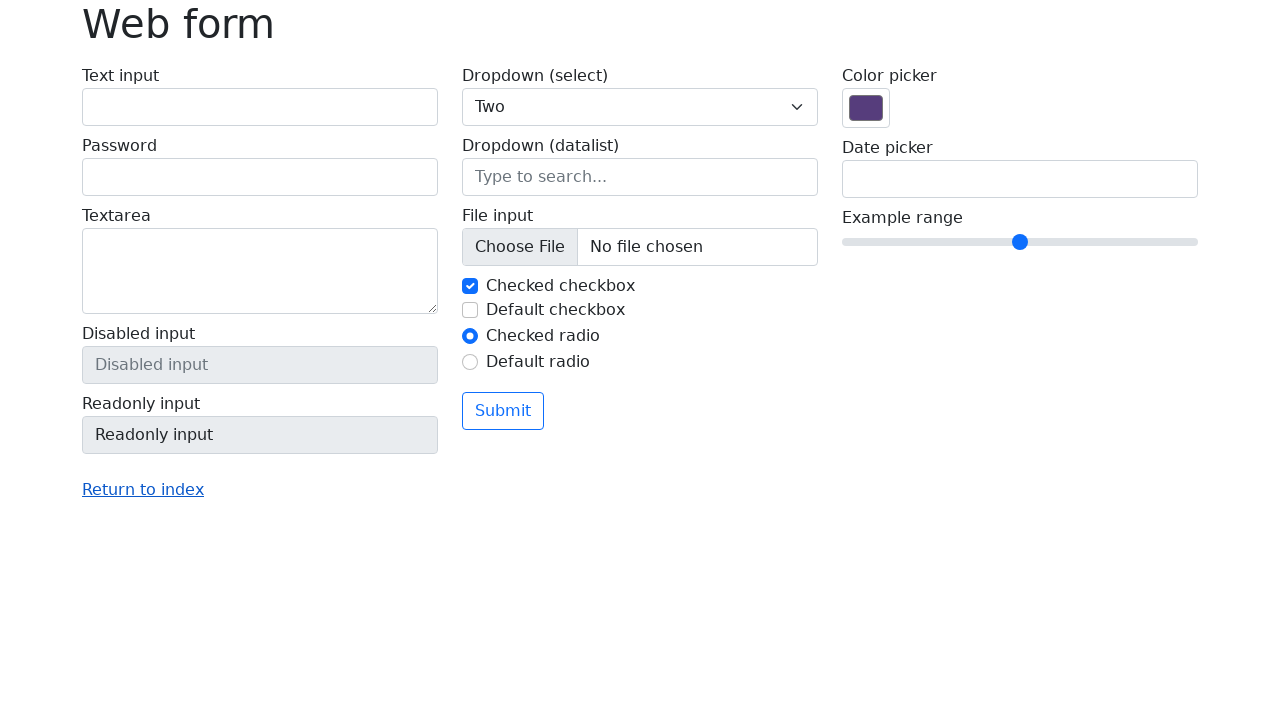

Selected dropdown option '3' on select[name='my-select']
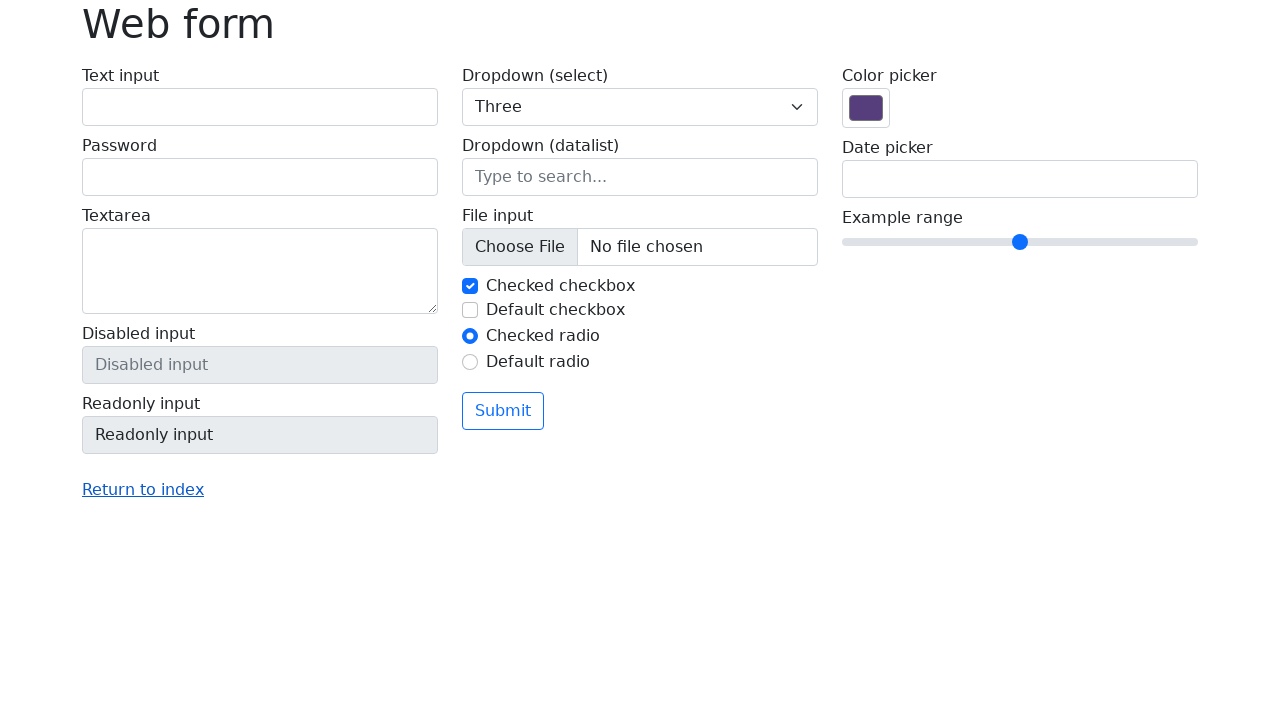

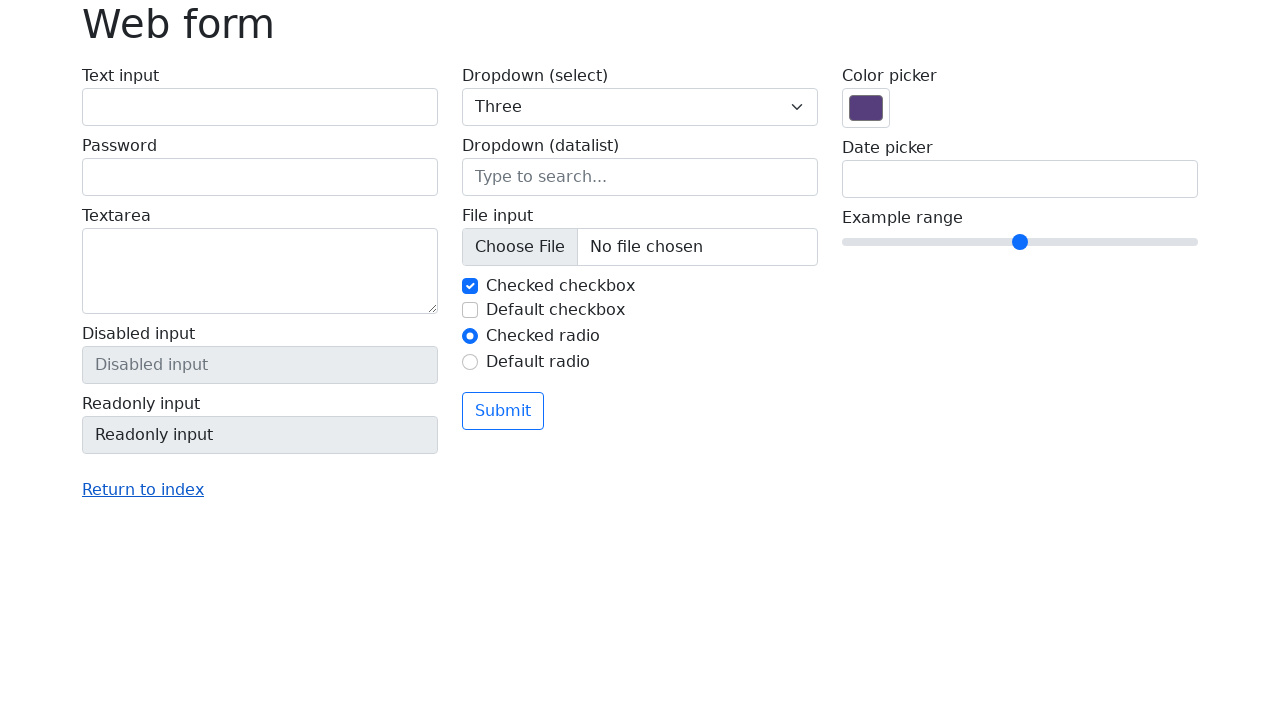